Tests an e-commerce workflow by adding specific items to cart, proceeding to checkout, and applying a promo code

Starting URL: https://rahulshettyacademy.com/seleniumPractise/#/

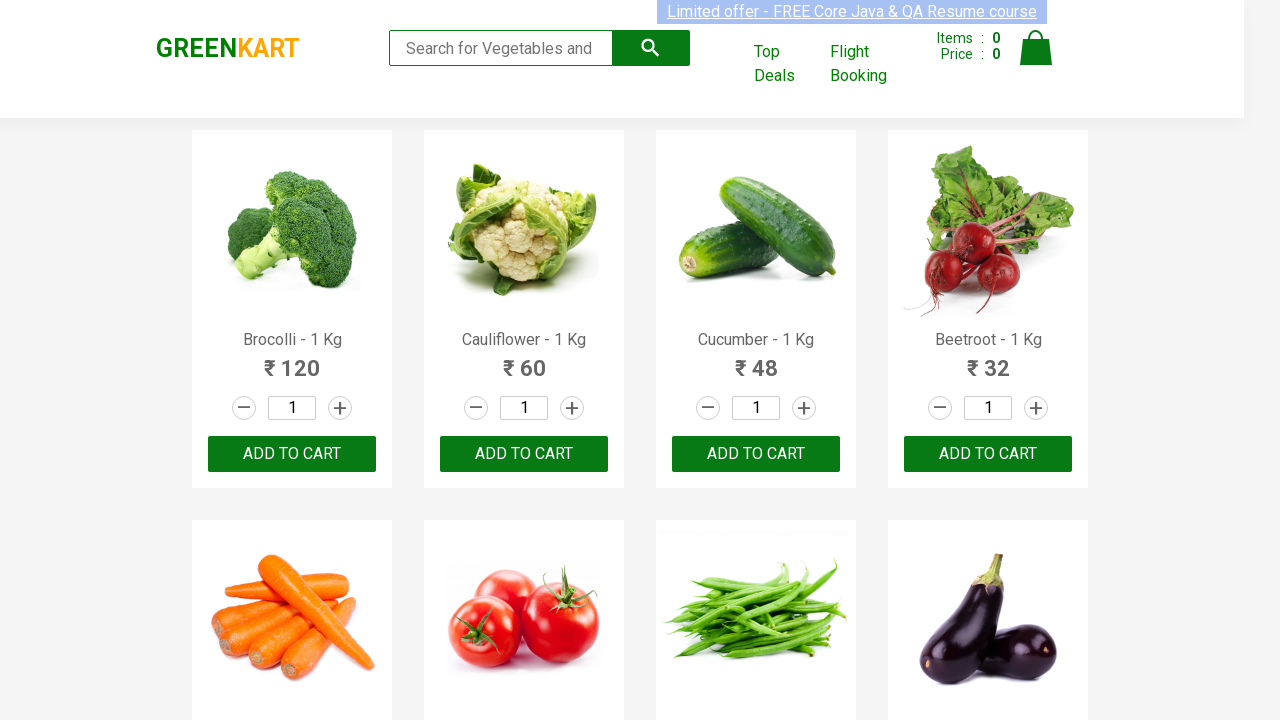

Waited for product names to load on page
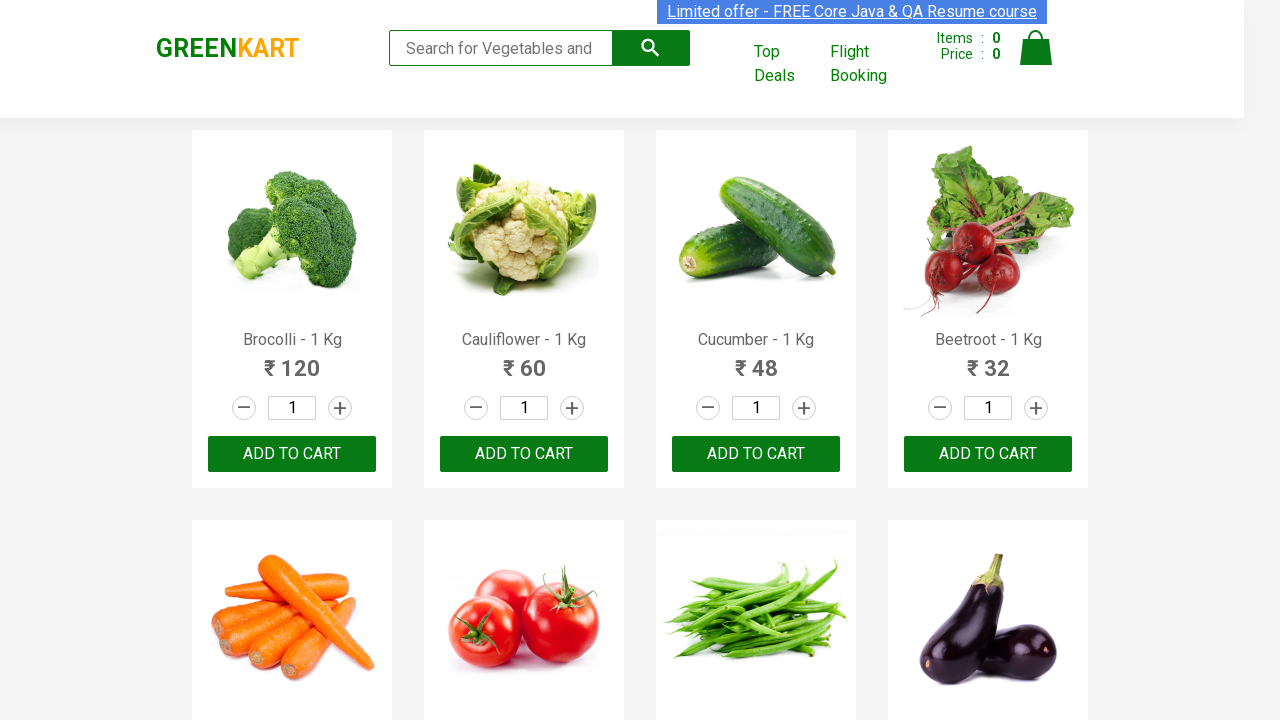

Retrieved all product elements from page
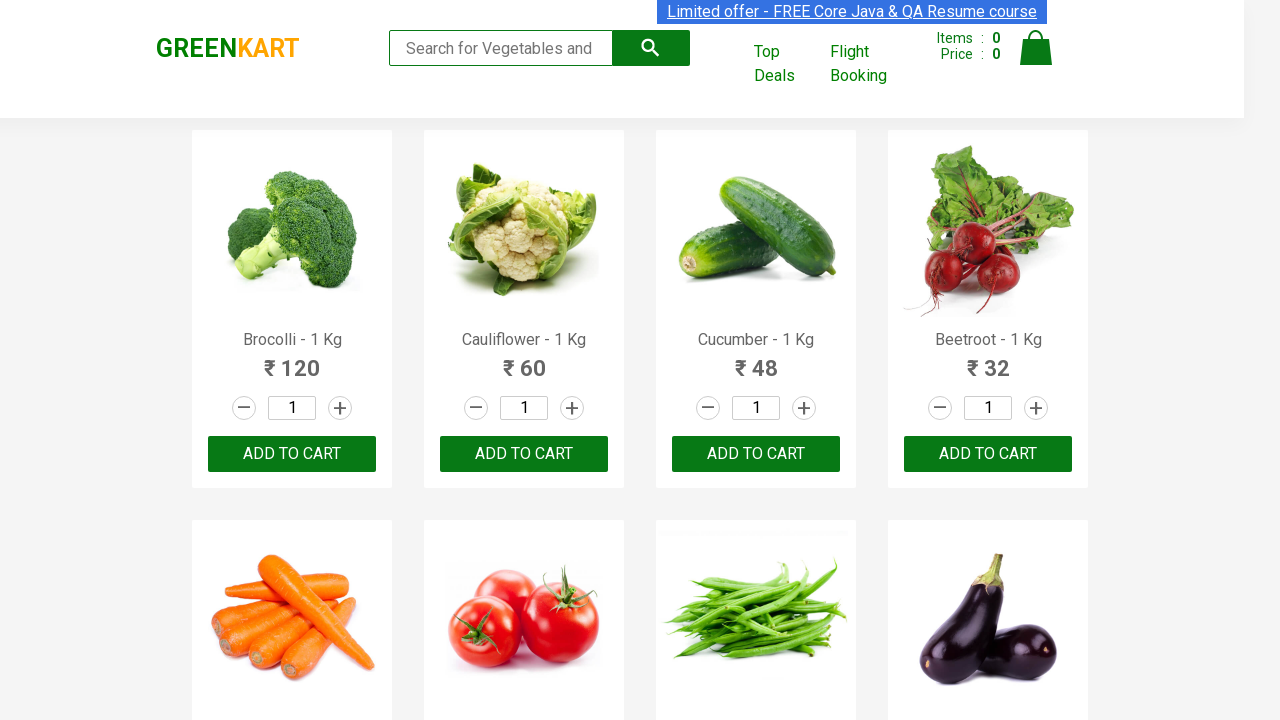

Added Brocolli to cart at (292, 454) on div.product-action button >> nth=0
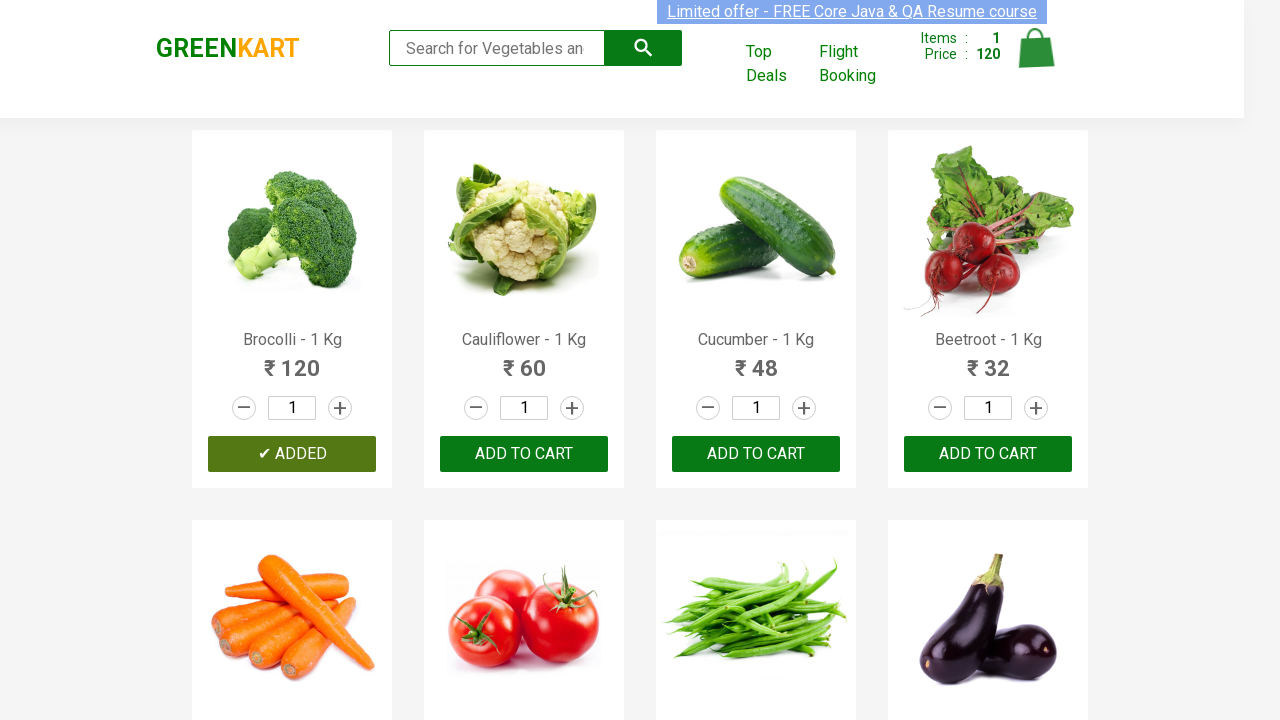

Added Cucumber to cart at (756, 454) on div.product-action button >> nth=2
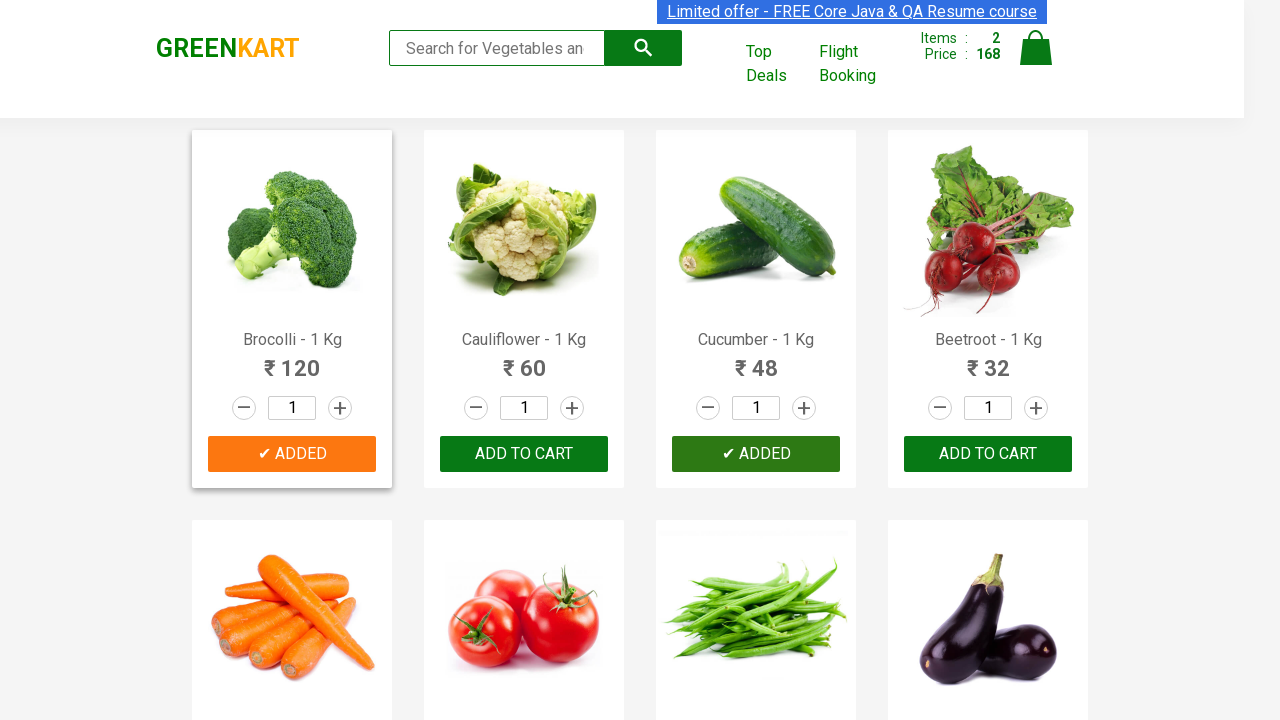

Added Brinjal to cart at (988, 360) on div.product-action button >> nth=7
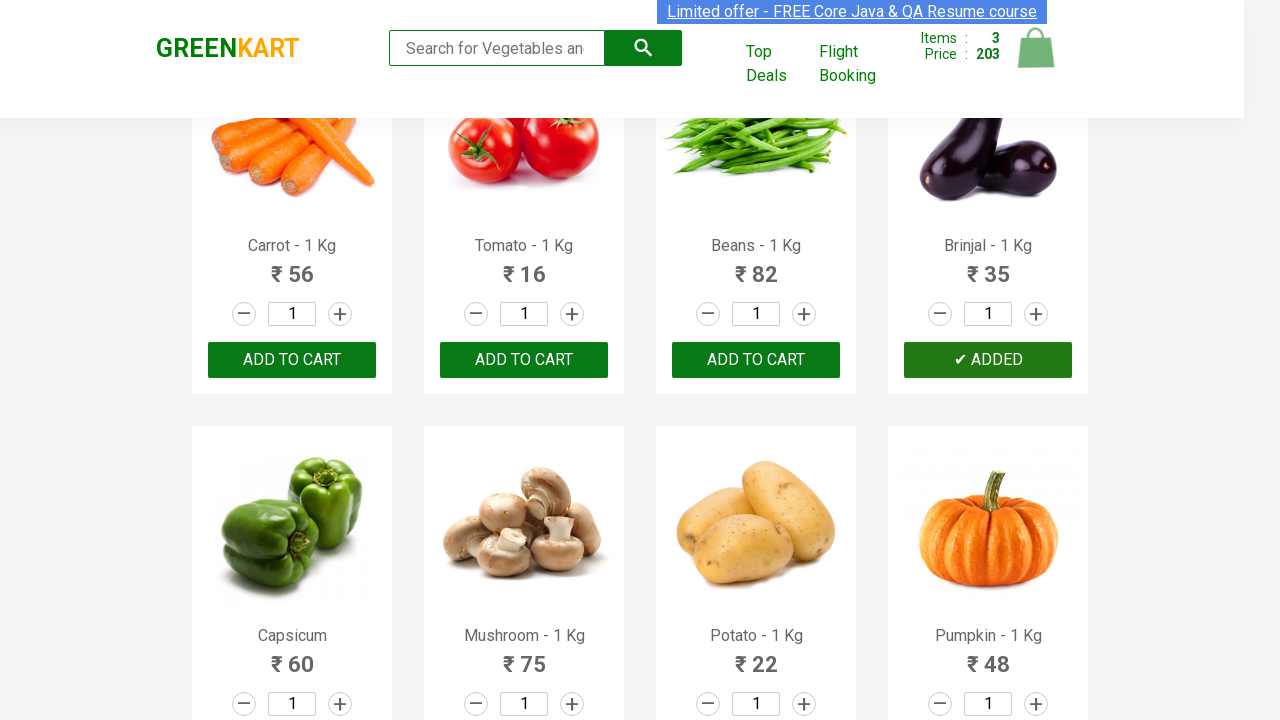

Clicked cart icon to view cart at (1036, 48) on img[alt='Cart']
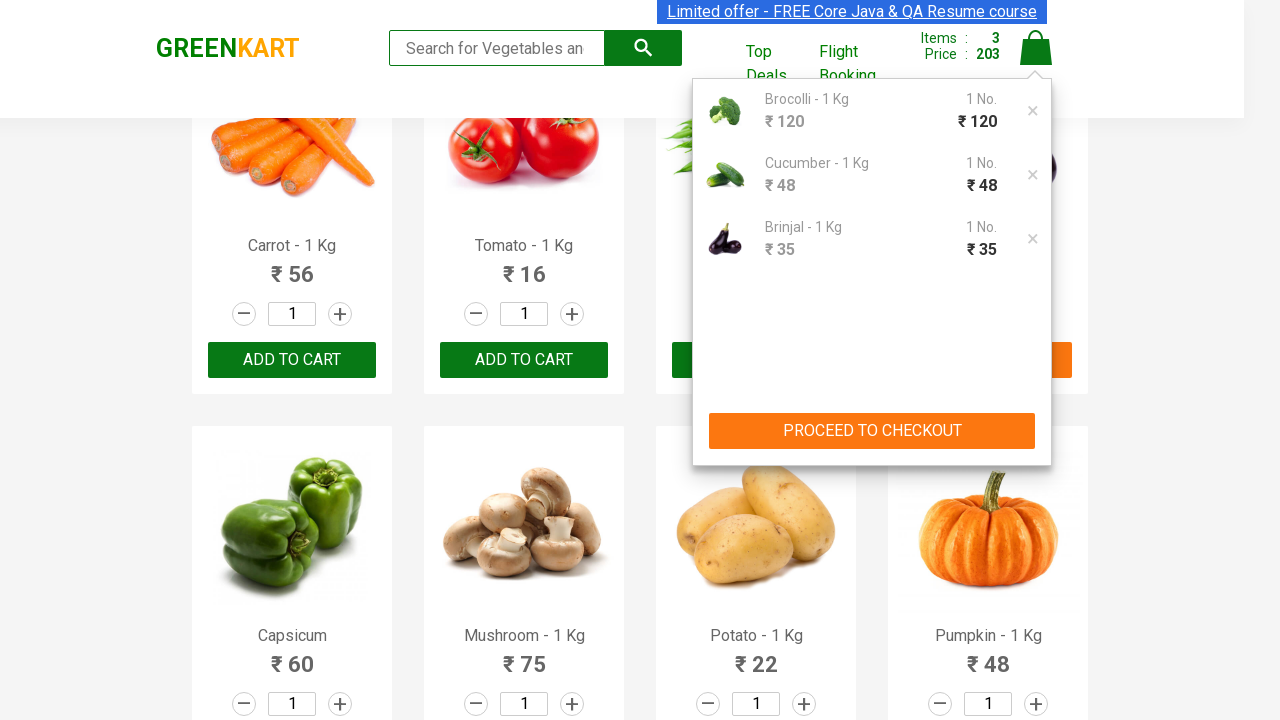

Clicked PROCEED TO CHECKOUT button at (872, 431) on button:has-text('PROCEED TO CHECKOUT')
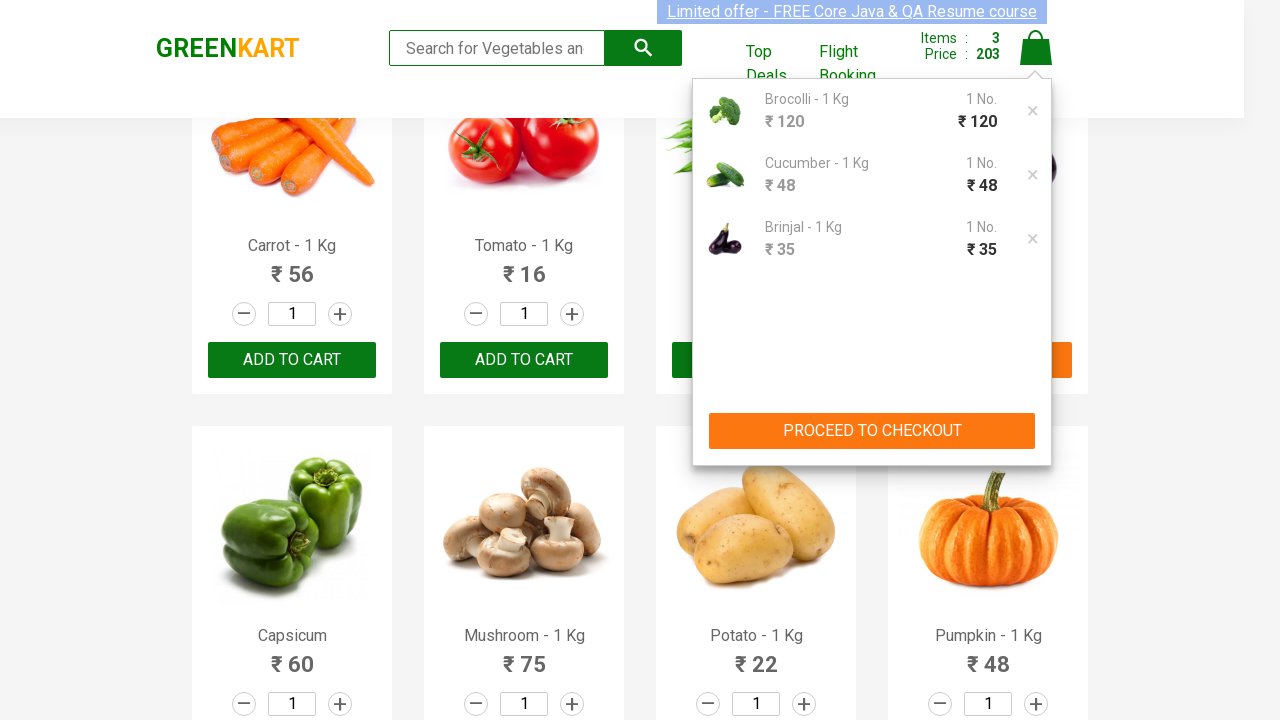

Entered promo code 'rahulshett academy' in promo code field on input.promoCode
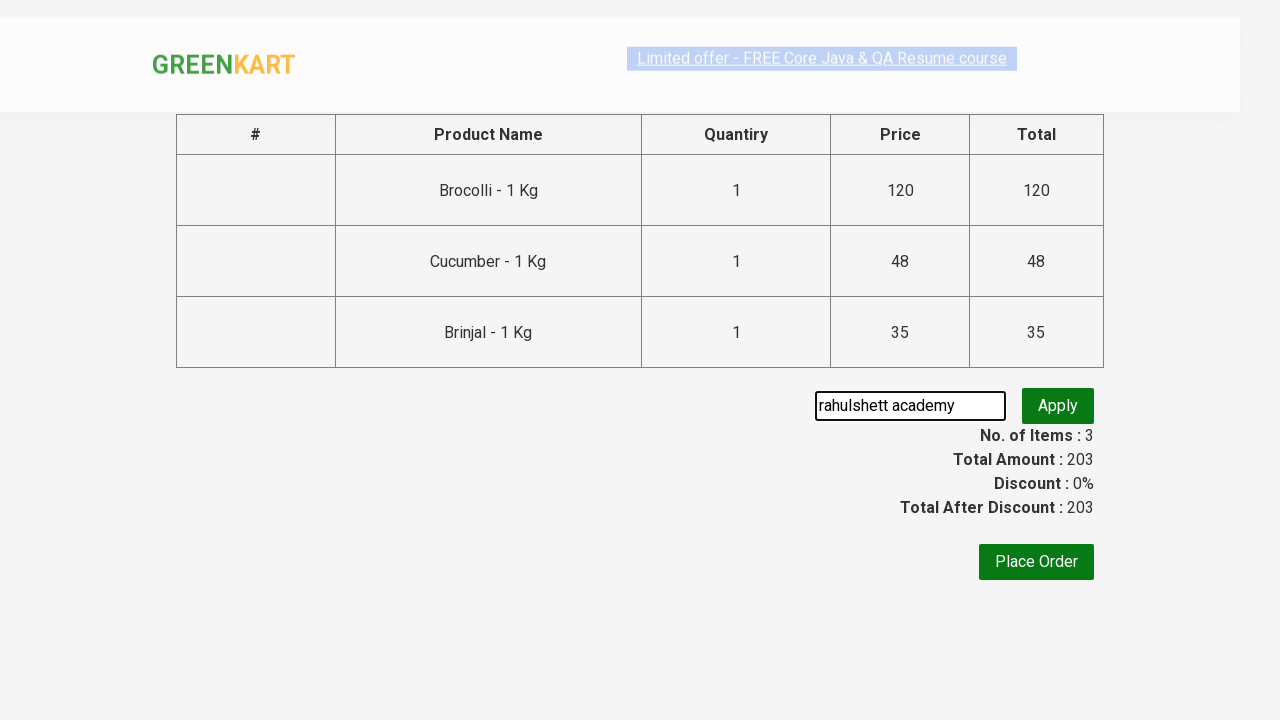

Clicked Apply button to validate promo code at (1058, 406) on button.promoBtn
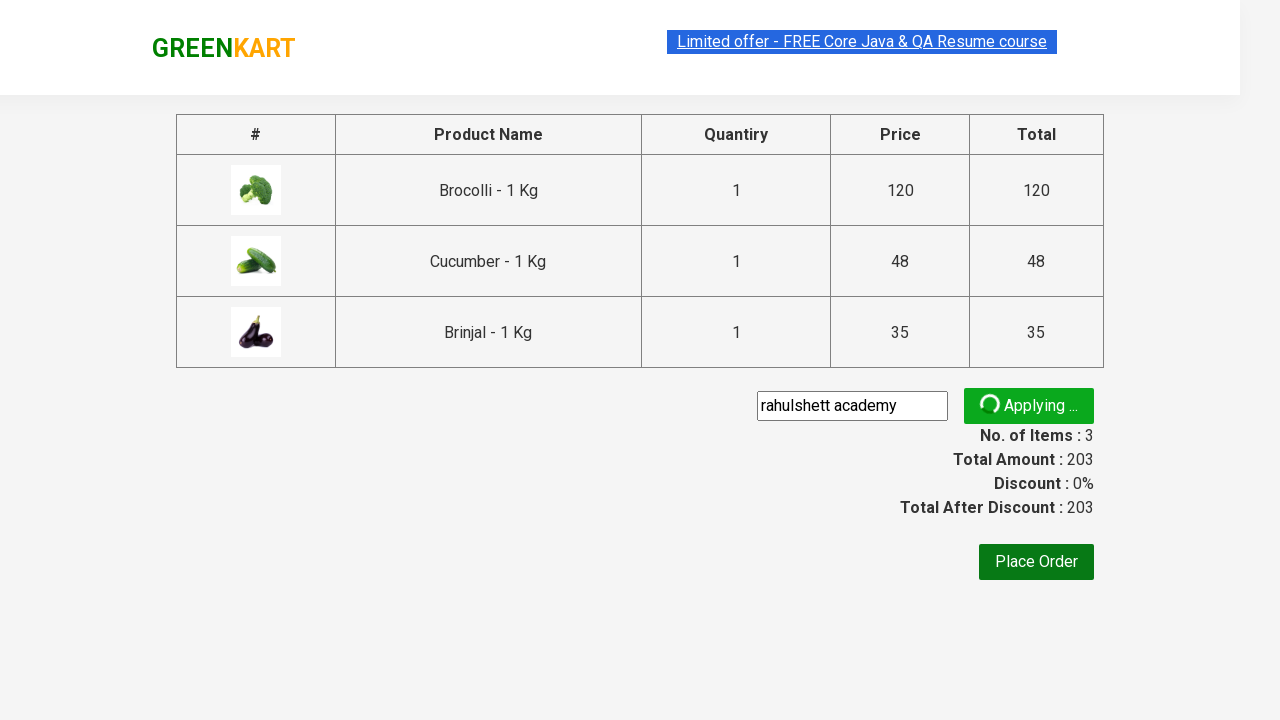

Waited for promo code validation message to appear
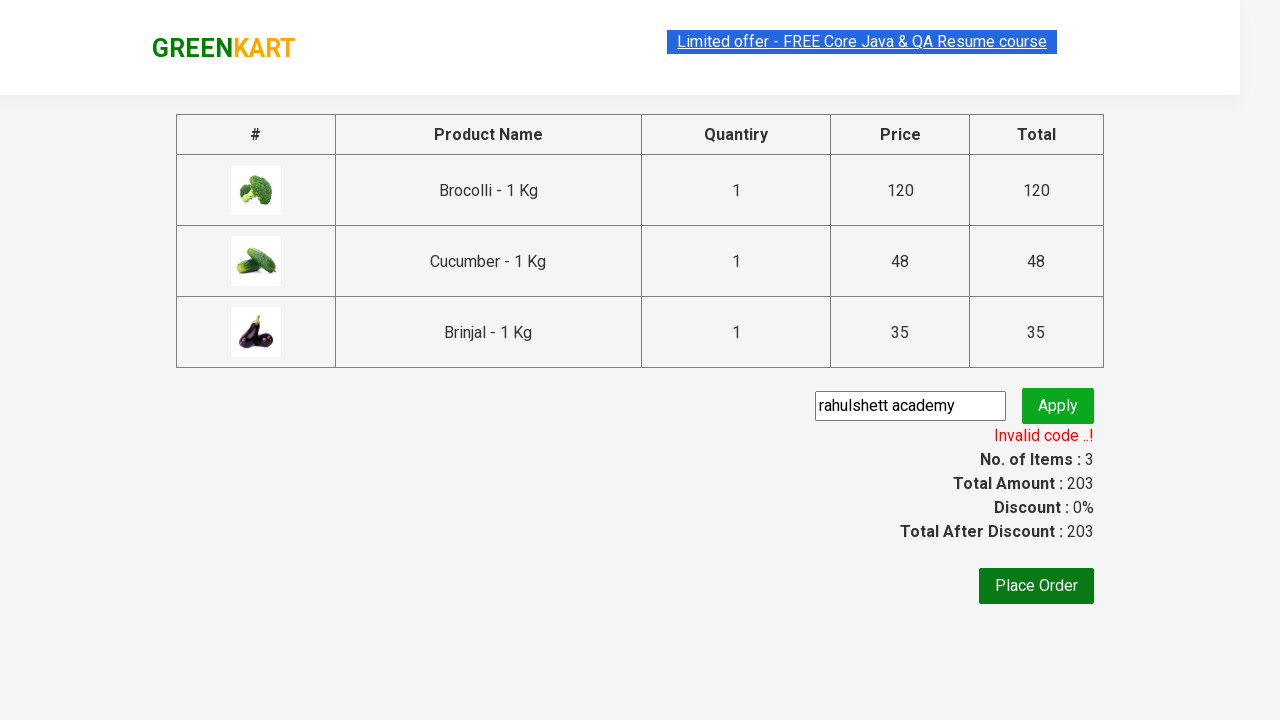

Retrieved promo code validation message: 'Invalid code ..!'
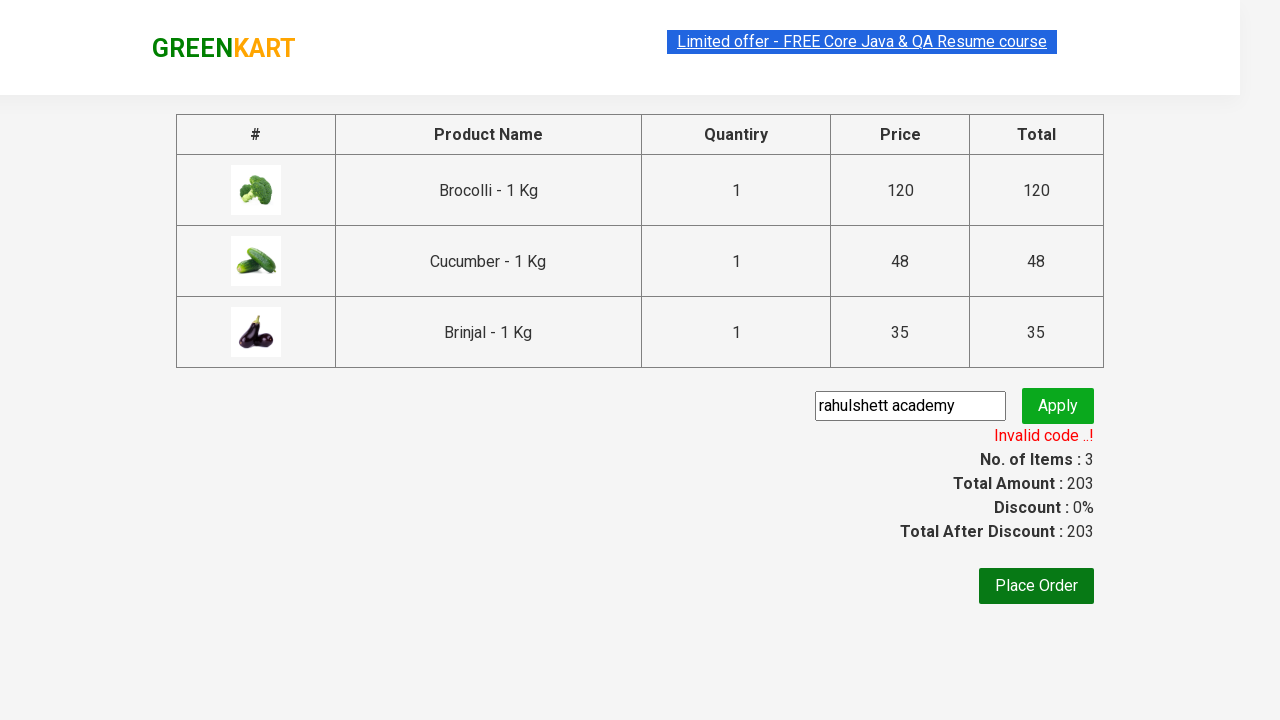

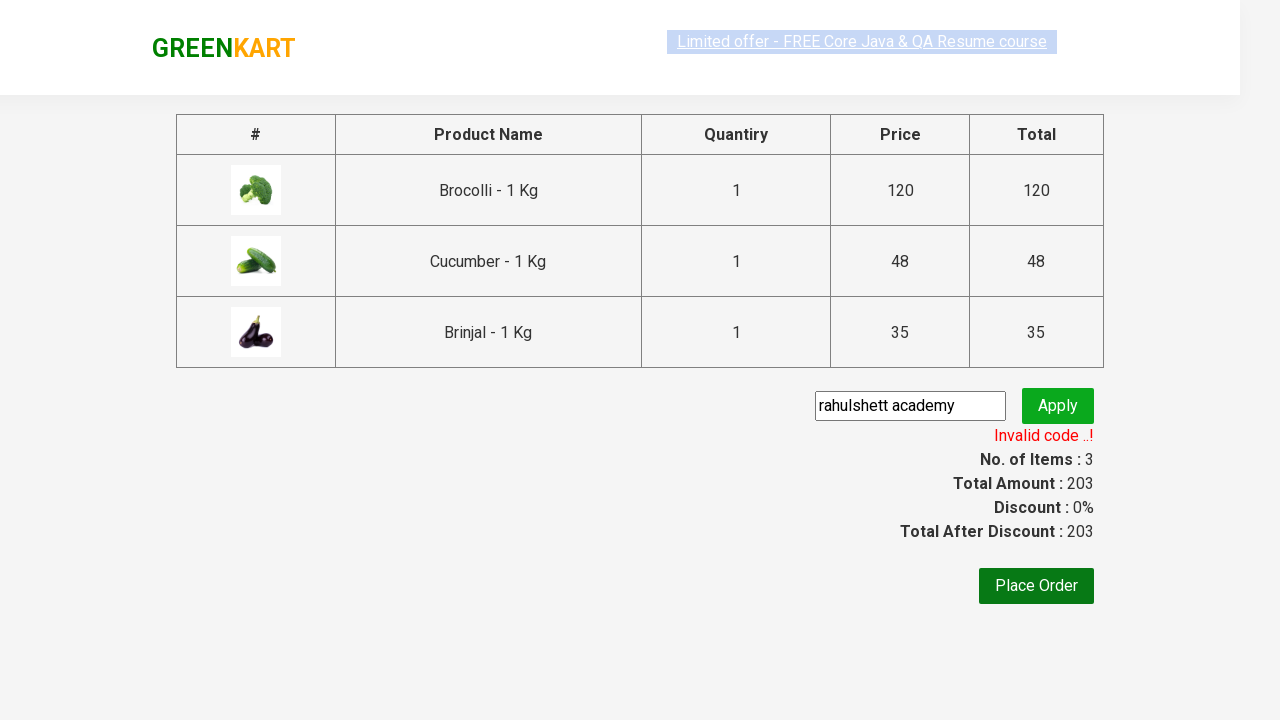